Tests dynamic controls by clicking Remove button to verify "It's gone!" message appears, then clicking Add button to verify "It's back" message appears

Starting URL: https://the-internet.herokuapp.com/dynamic_controls

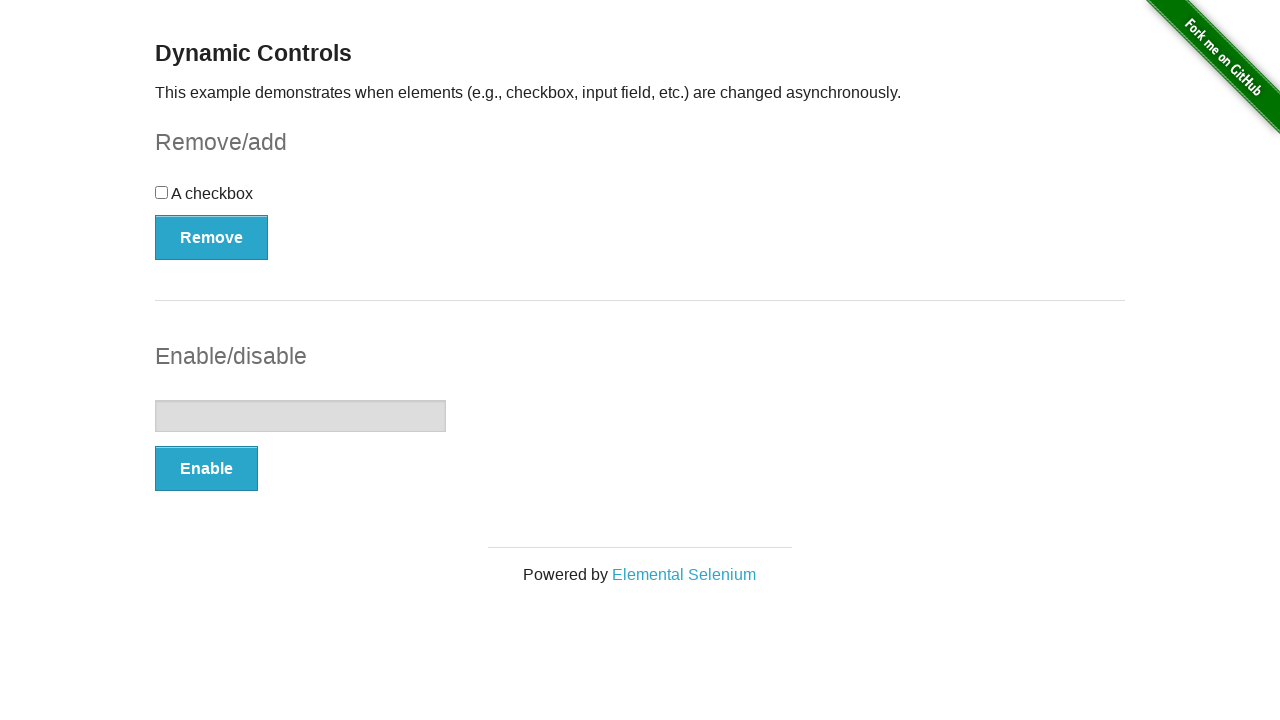

Navigated to dynamic controls page
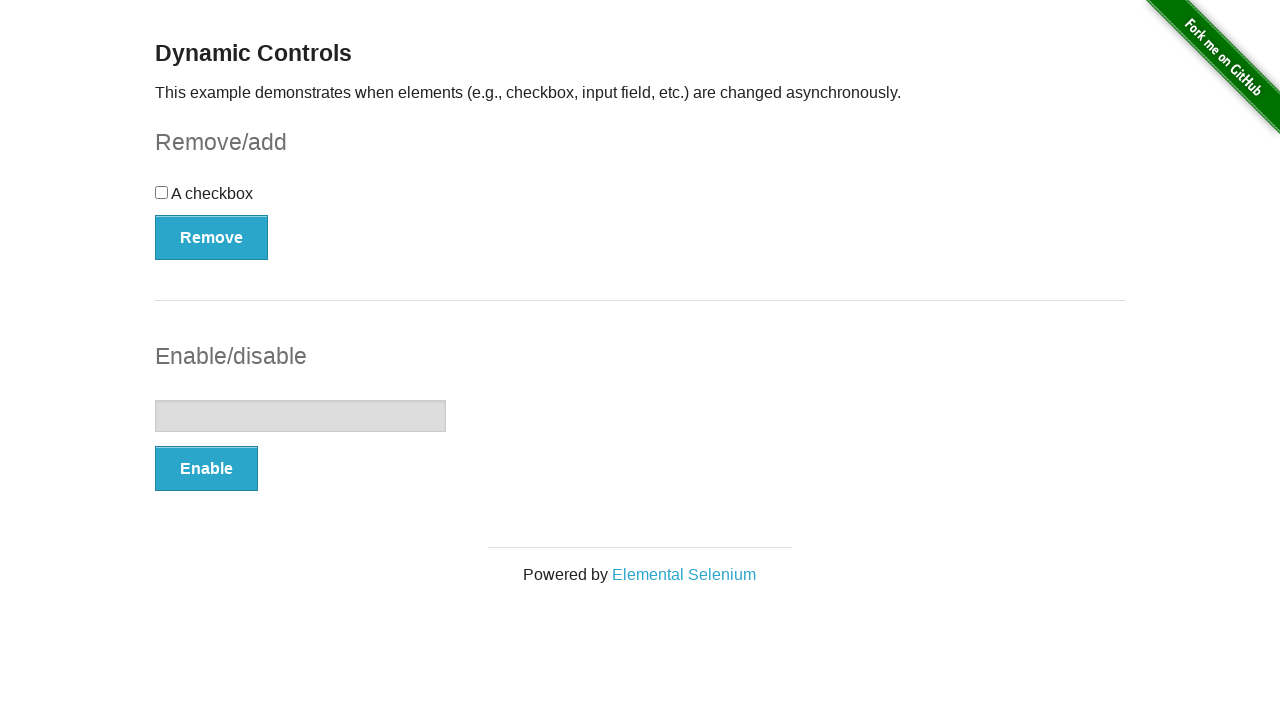

Clicked Remove button at (212, 237) on xpath=//*[text()='Remove']
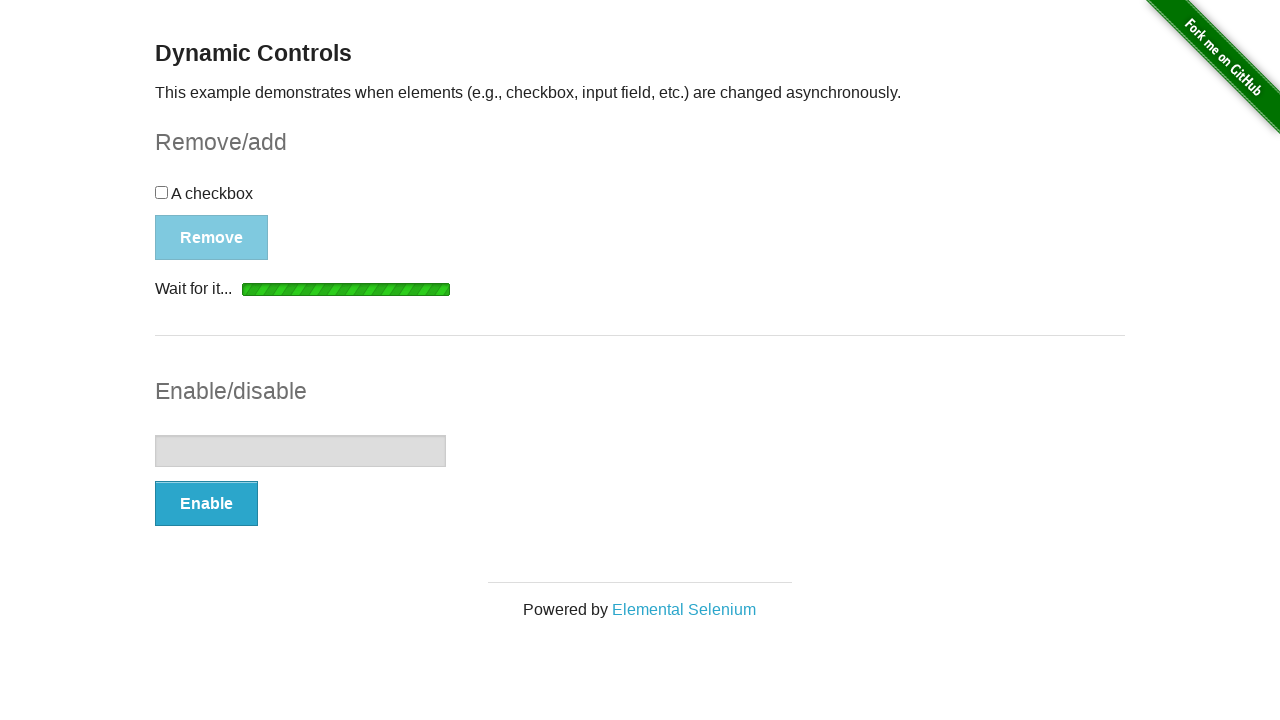

Verified 'It's gone!' message appeared after removing element
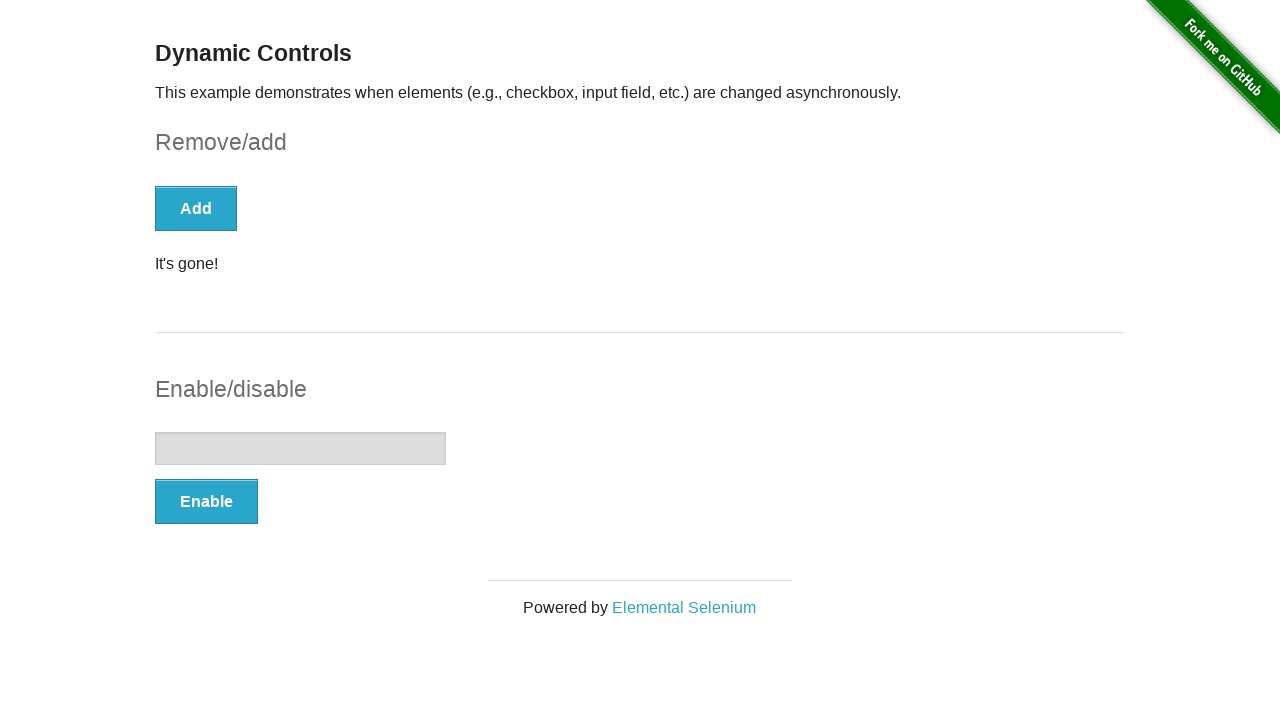

Clicked Add button at (196, 208) on xpath=//button[text()='Add']
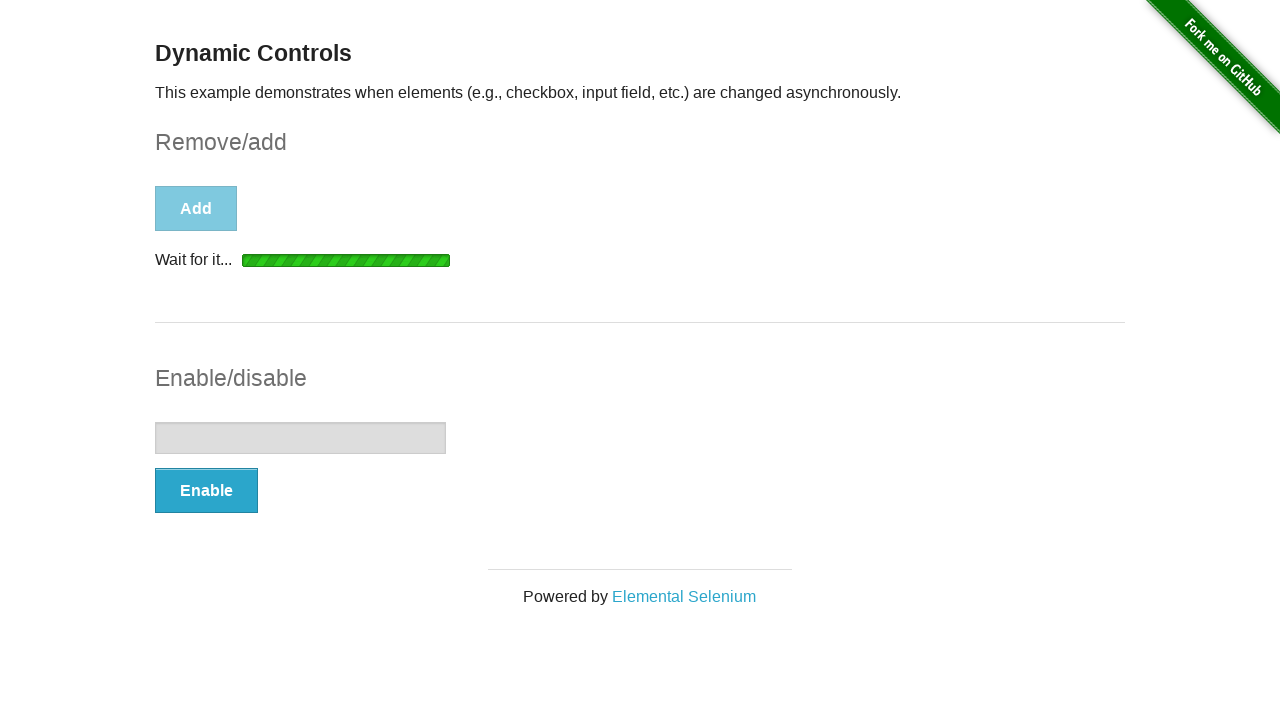

Verified 'It's back' message appeared after adding element
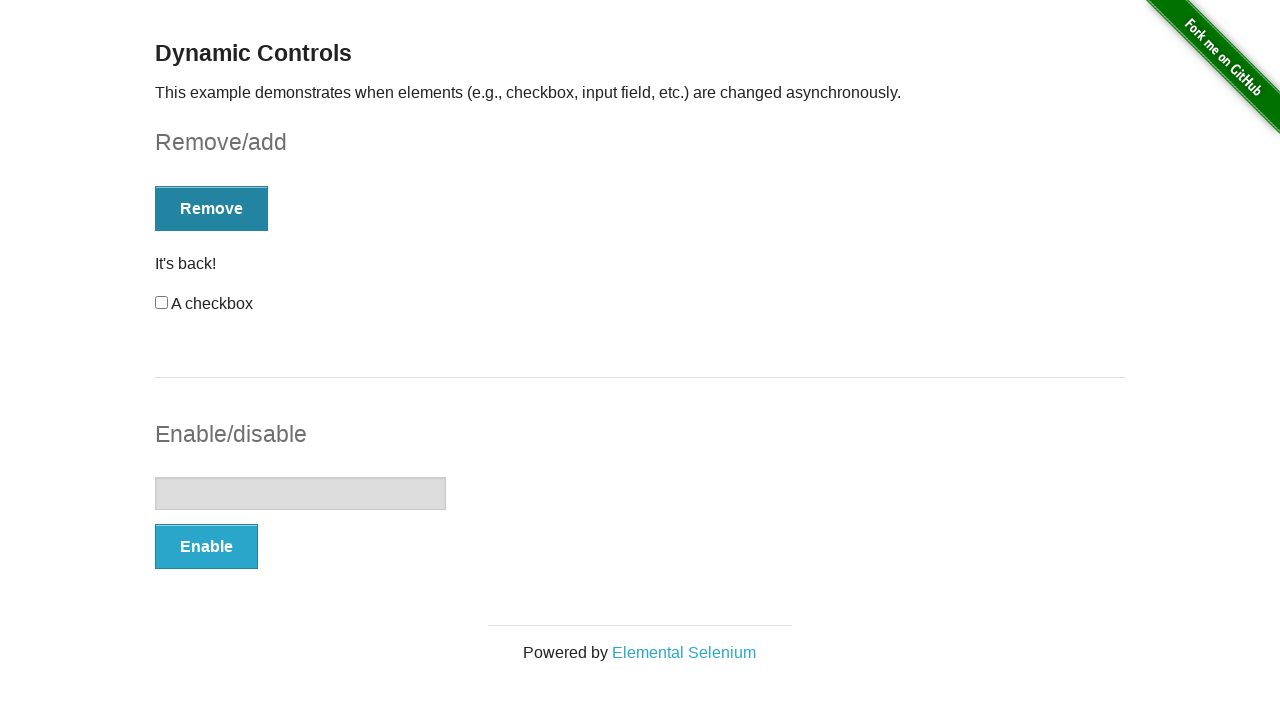

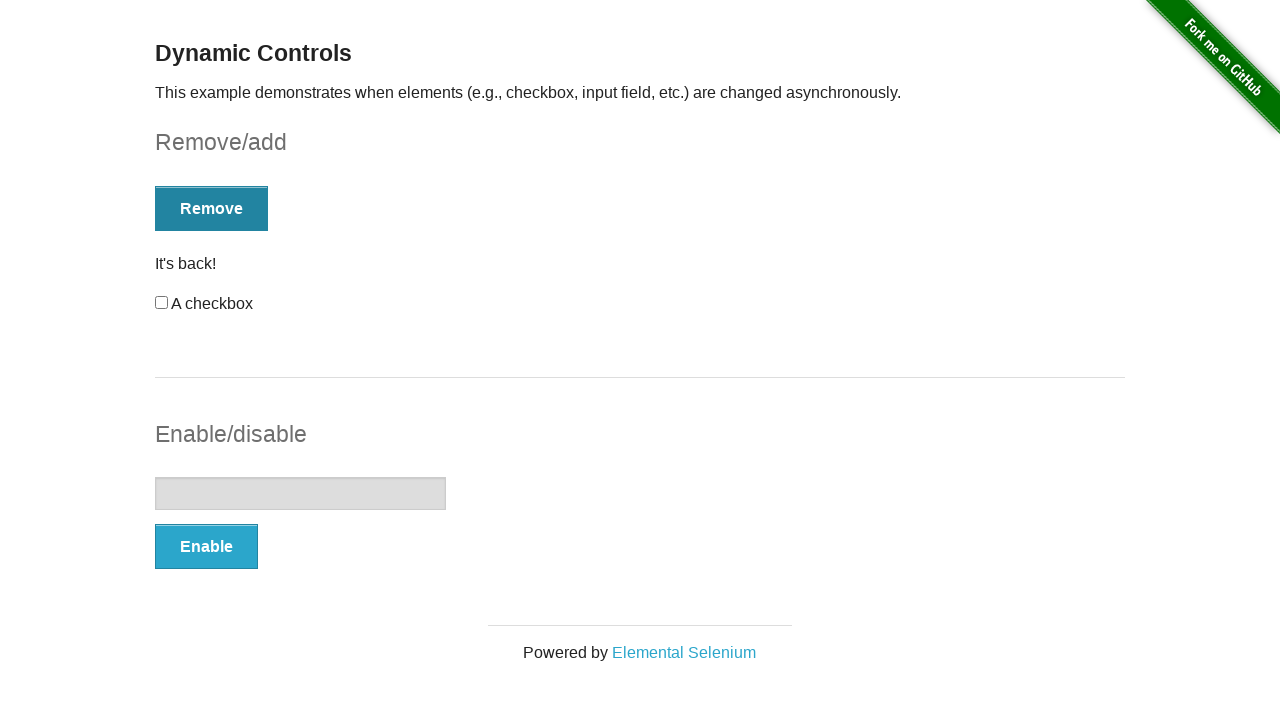